Tests the search functionality on a Chinese dictionary/poetry website by entering a search term and clicking the search button.

Starting URL: https://www.cidianwang.com/gushiwen/7/c1187181757.htm

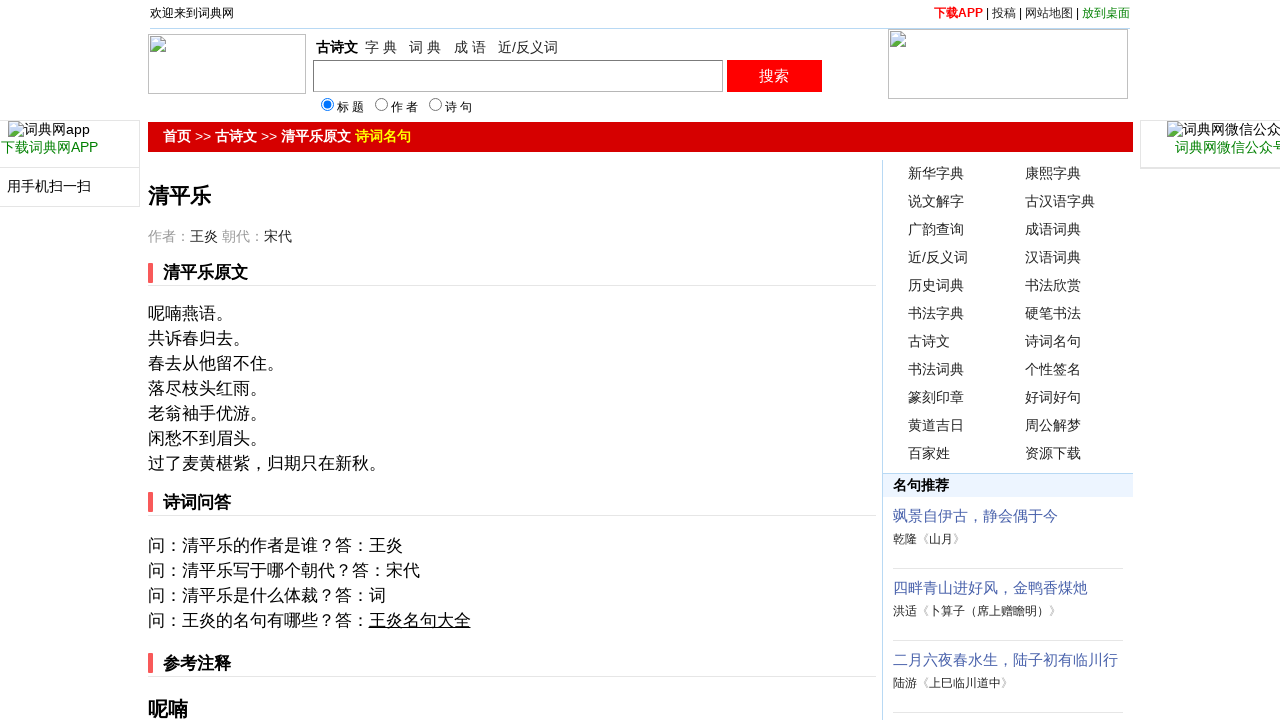

Filled search textbox with '木兰花令' (search term) on internal:role=textbox[name="输入汉字"i]
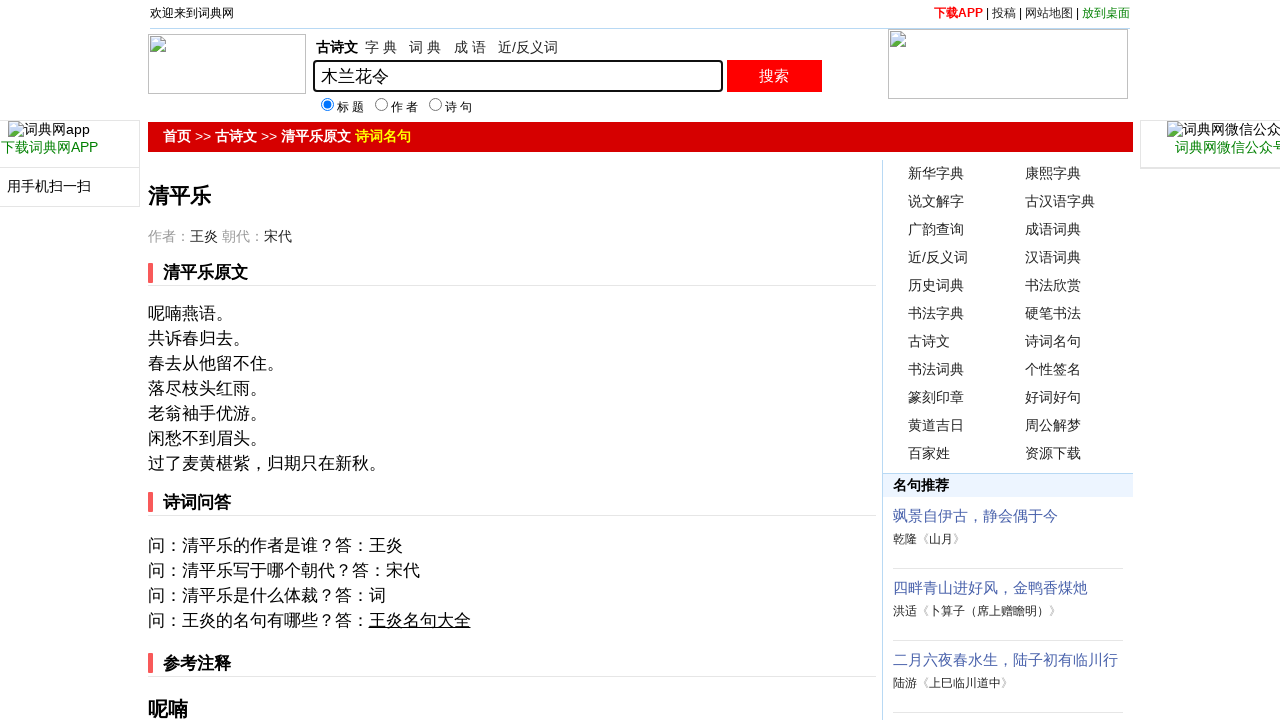

Clicked search button to initiate search at (774, 76) on internal:role=button[name="搜索"i]
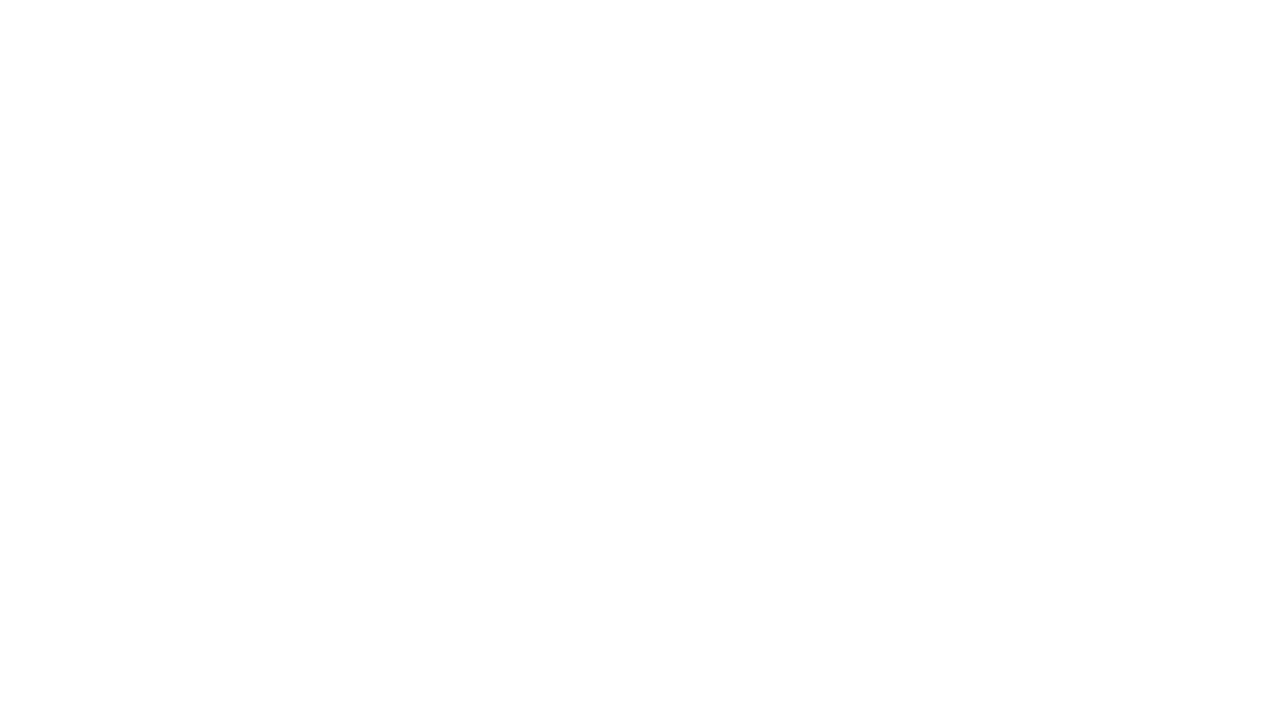

Search results loaded (network idle)
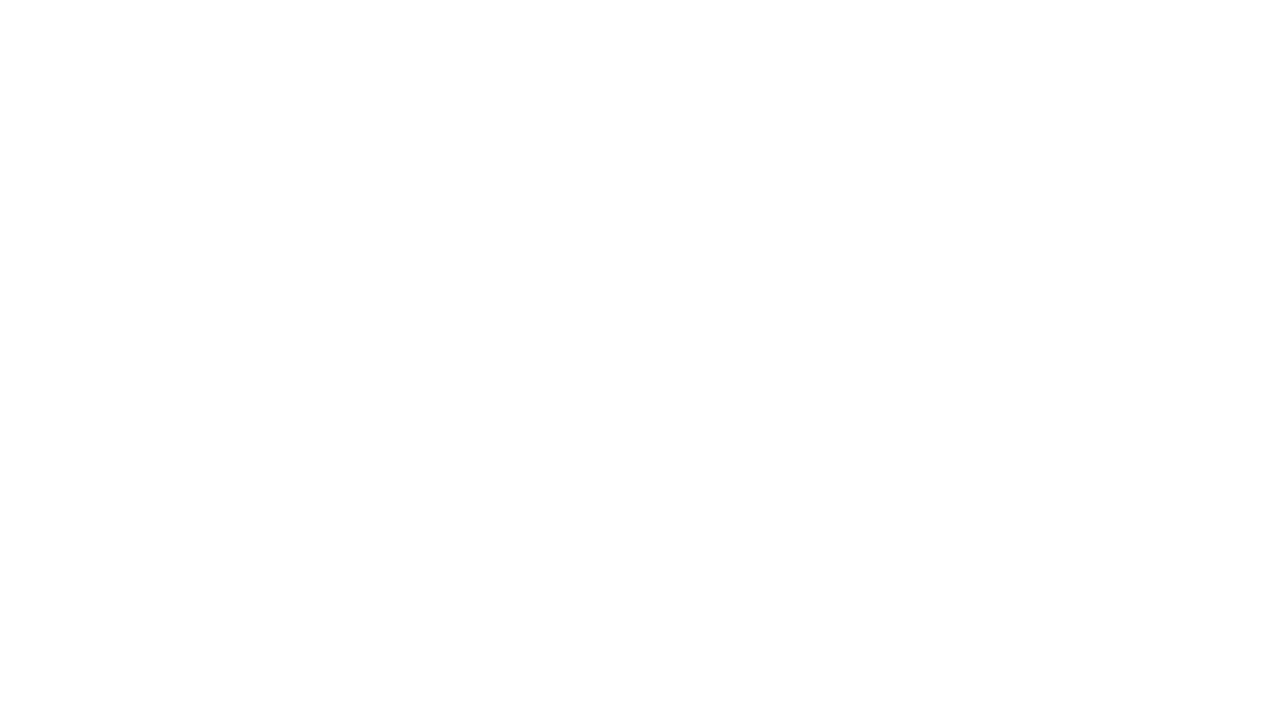

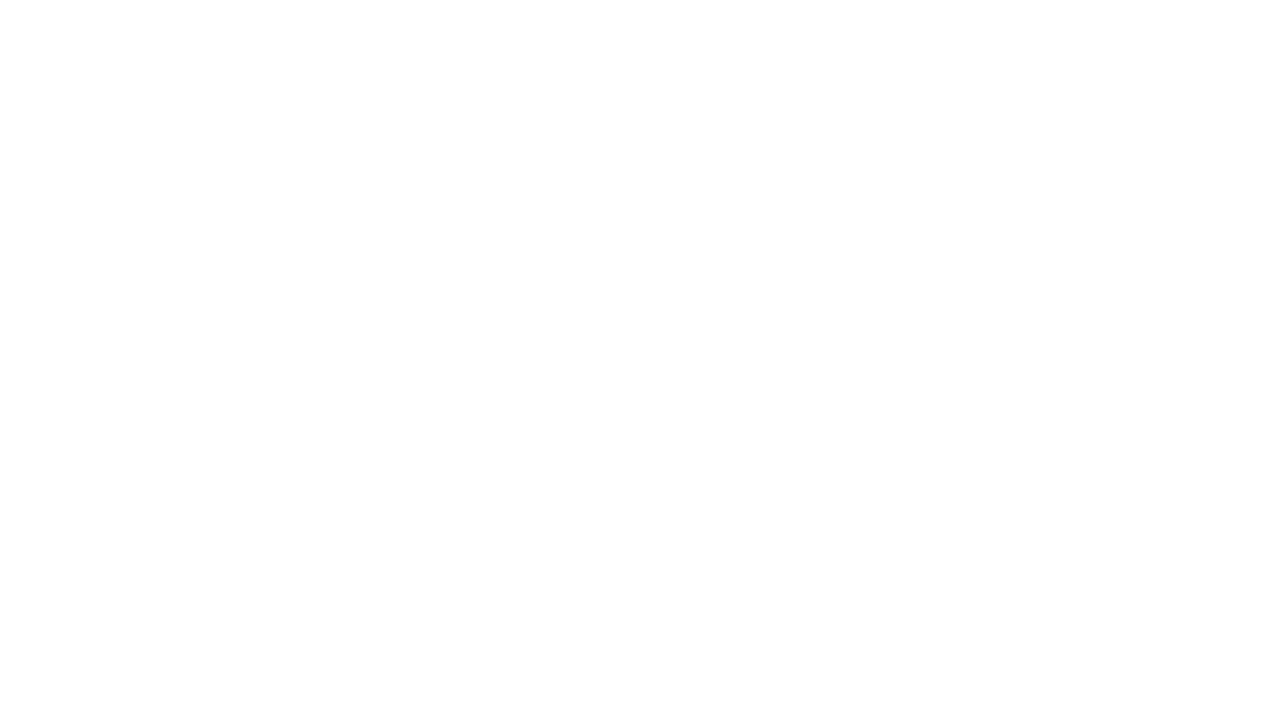